Tests JavaScript prompt by clicking button, attempting to enter text, and dismissing

Starting URL: https://the-internet.herokuapp.com/javascript_alerts

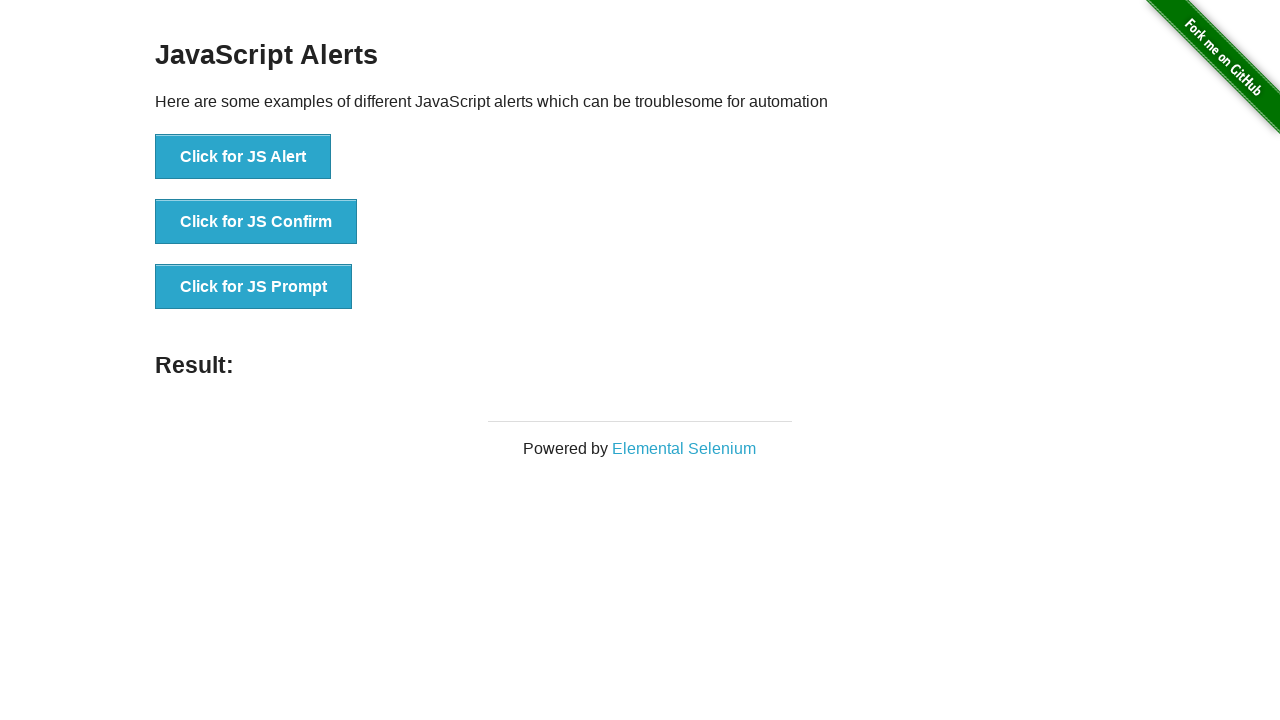

Set up dialog handler to dismiss prompts
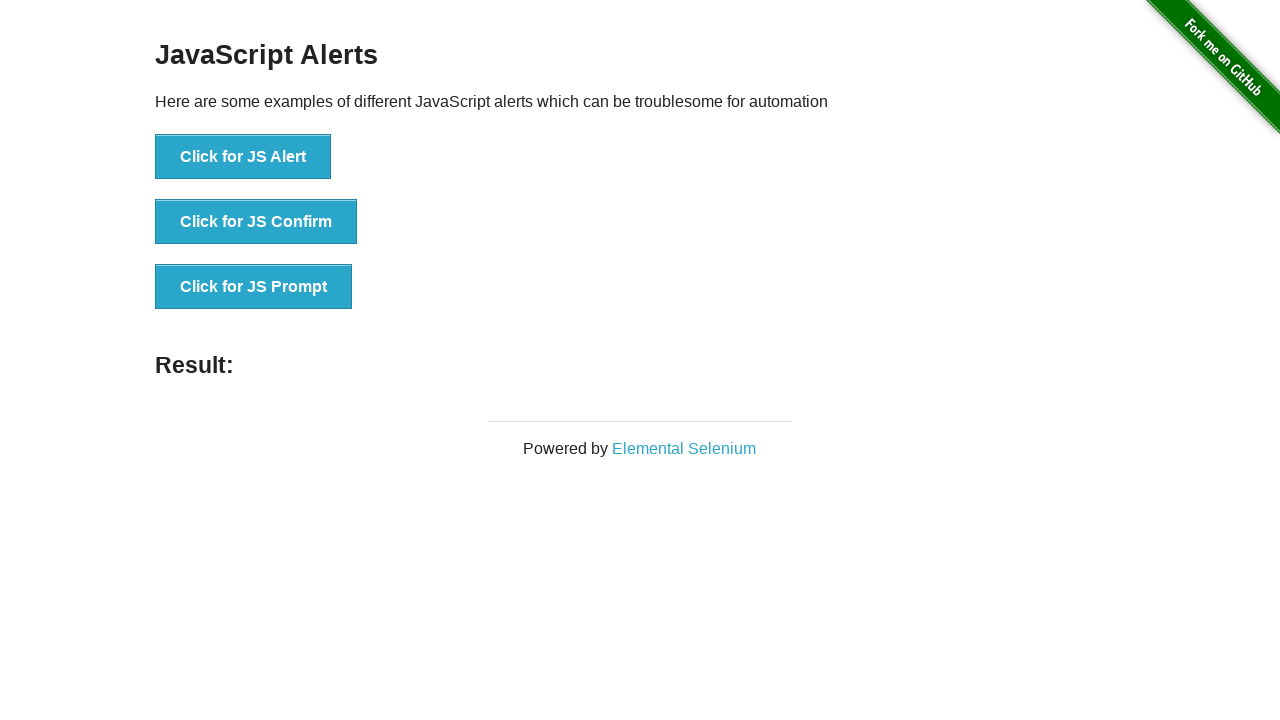

Clicked the JavaScript prompt button at (254, 287) on #content > div > ul > li:nth-child(3) > button
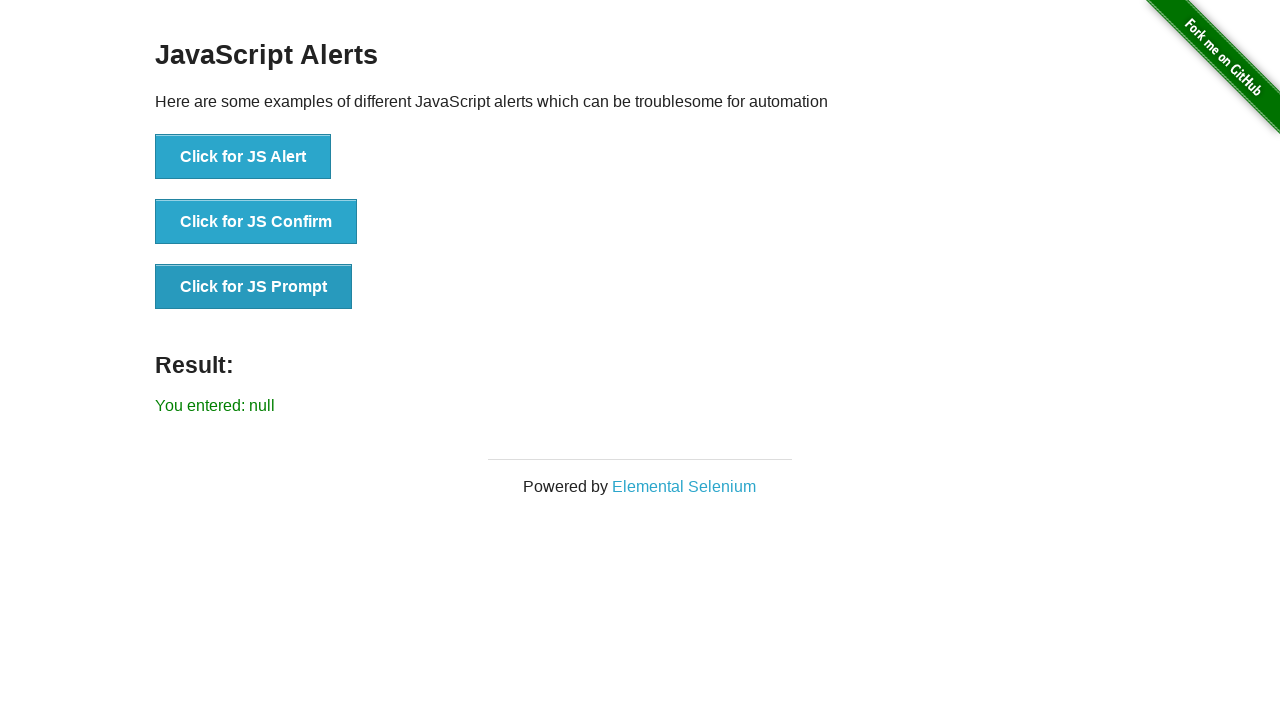

Prompt was dismissed and result text appeared
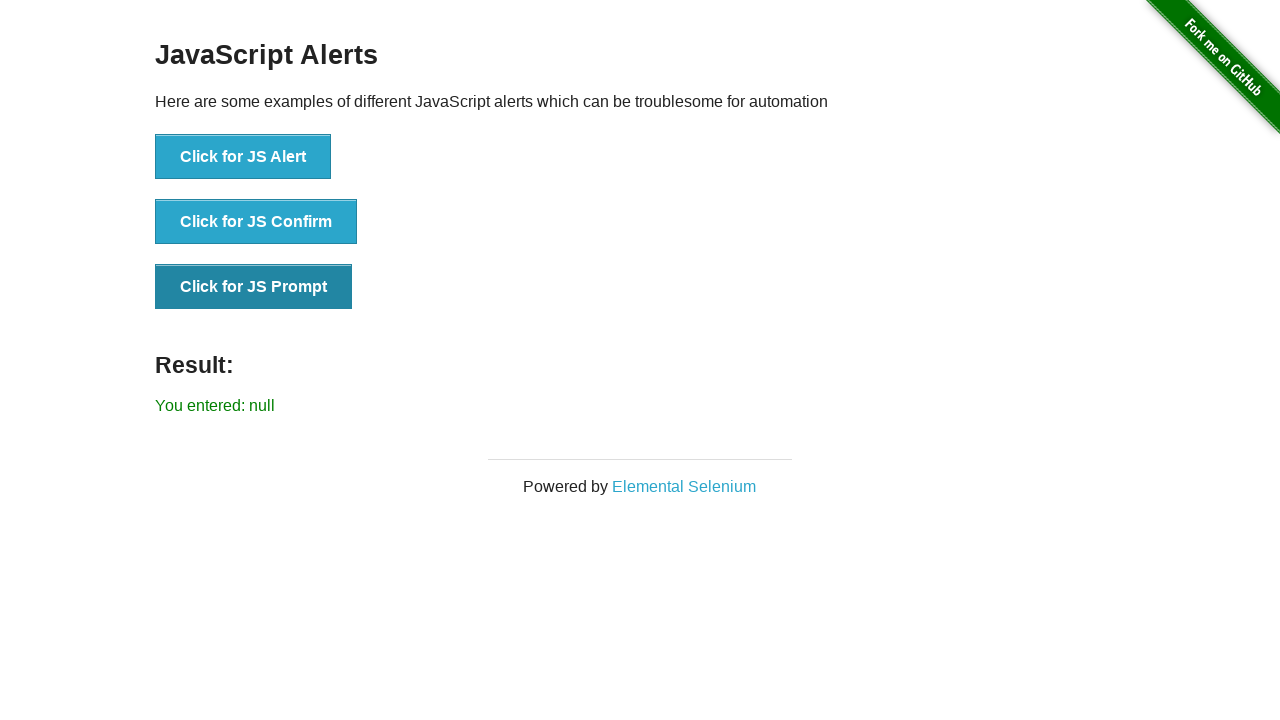

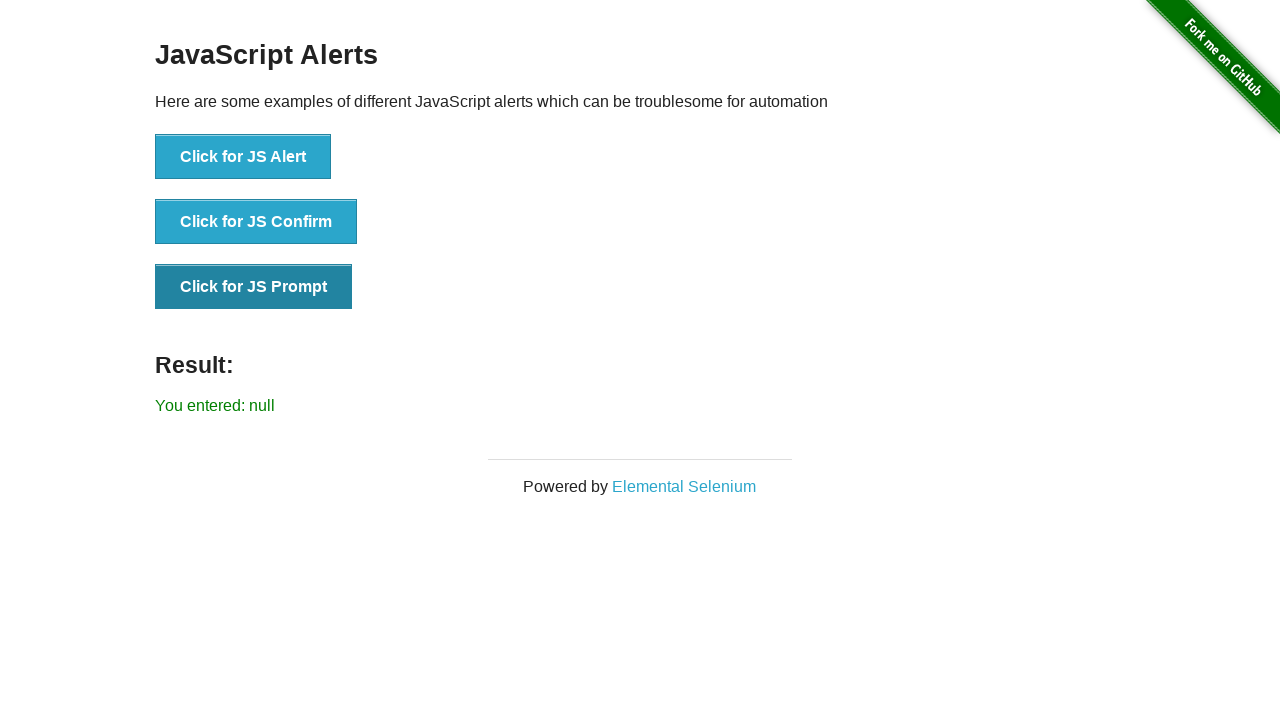